Tests browser tab handling functionality by opening multiple new tabs and switching between them

Starting URL: https://demoqa.com/browser-windows

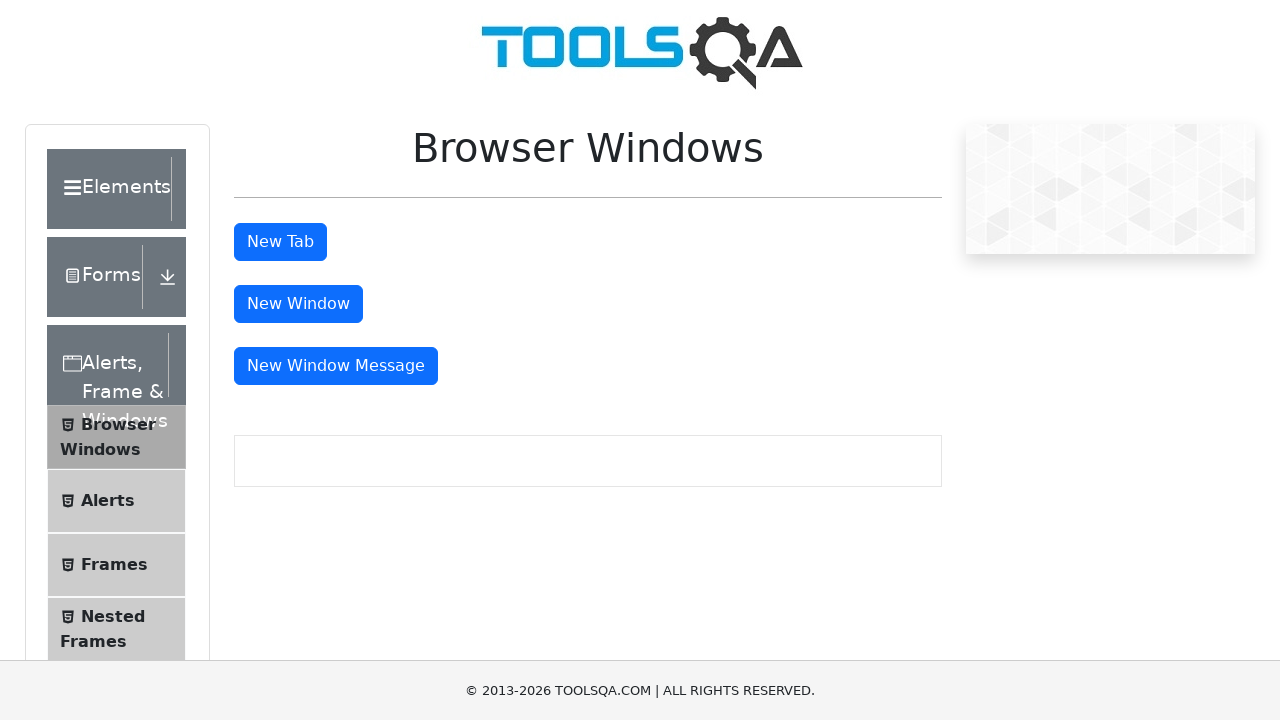

Clicked 'New Tab' button to open first new tab at (280, 242) on xpath=//div[@id='tabButtonWrapper']/child::button
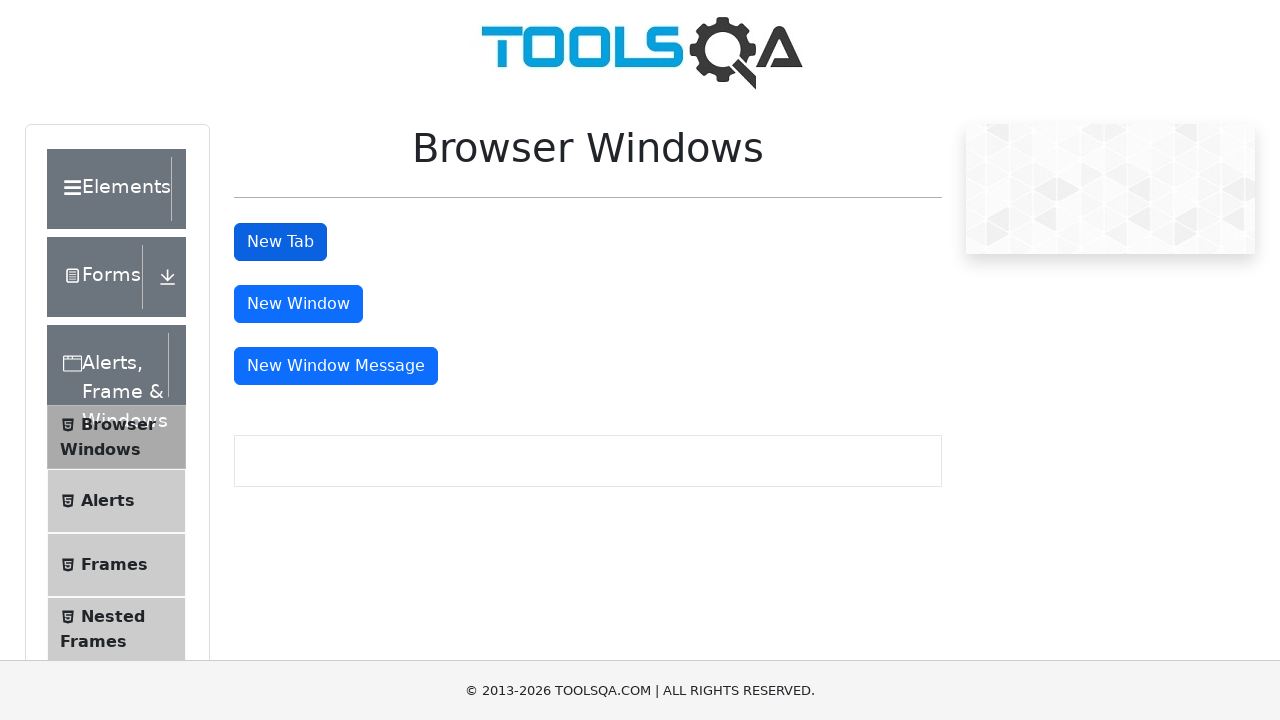

Stored main page context
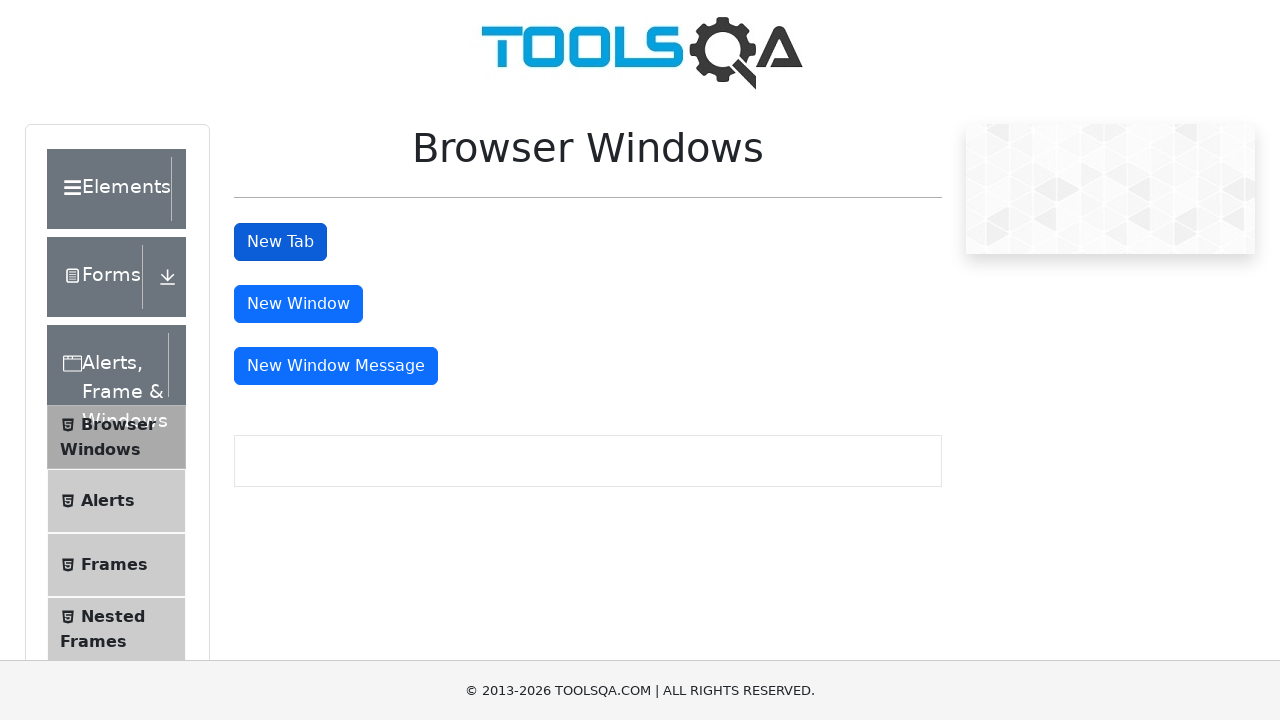

Retrieved list of all open pages/tabs
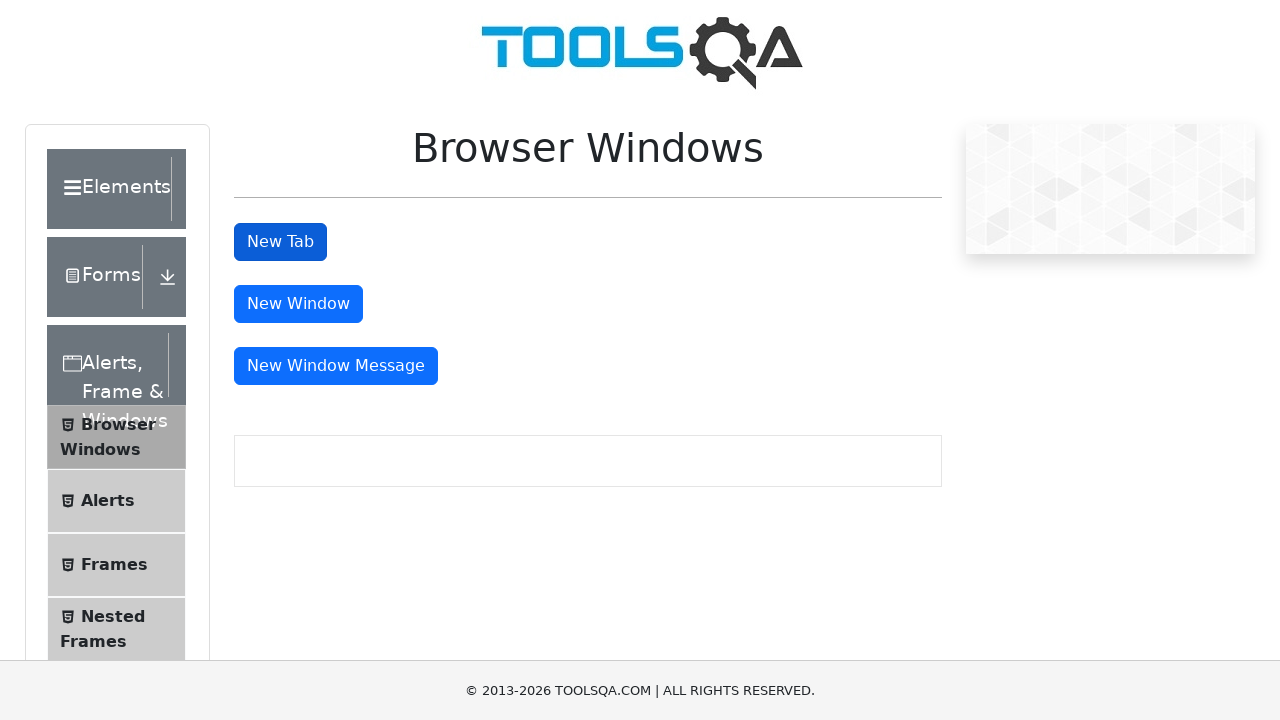

Clicked 'New Tab' button to open second new tab at (280, 242) on xpath=//div[@id='tabButtonWrapper']/child::button
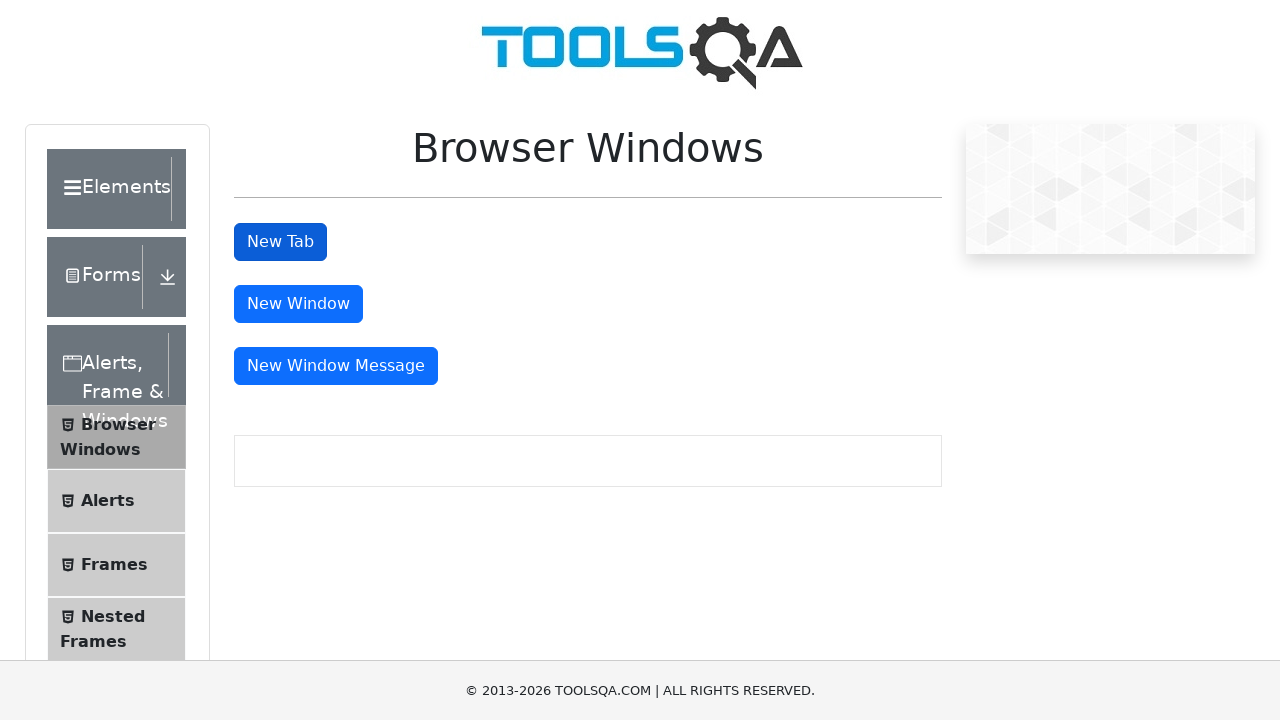

Retrieved updated list of all open pages/tabs
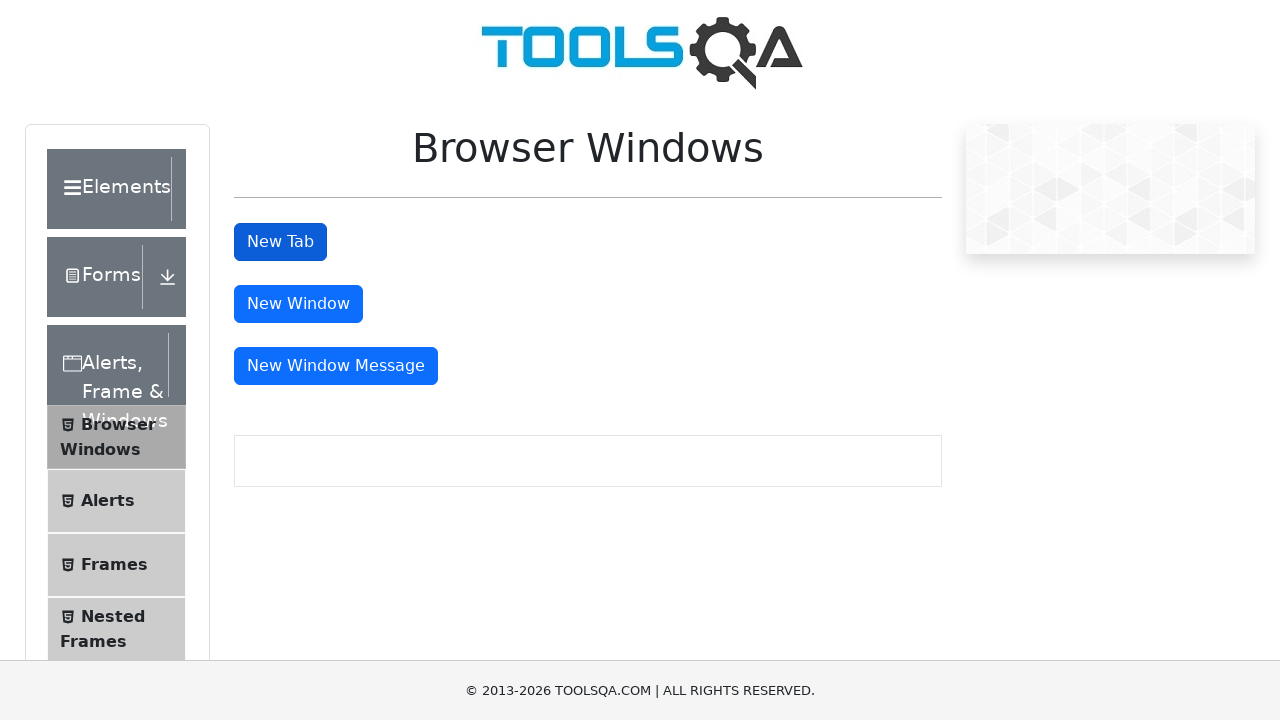

Brought new tab to front for interaction
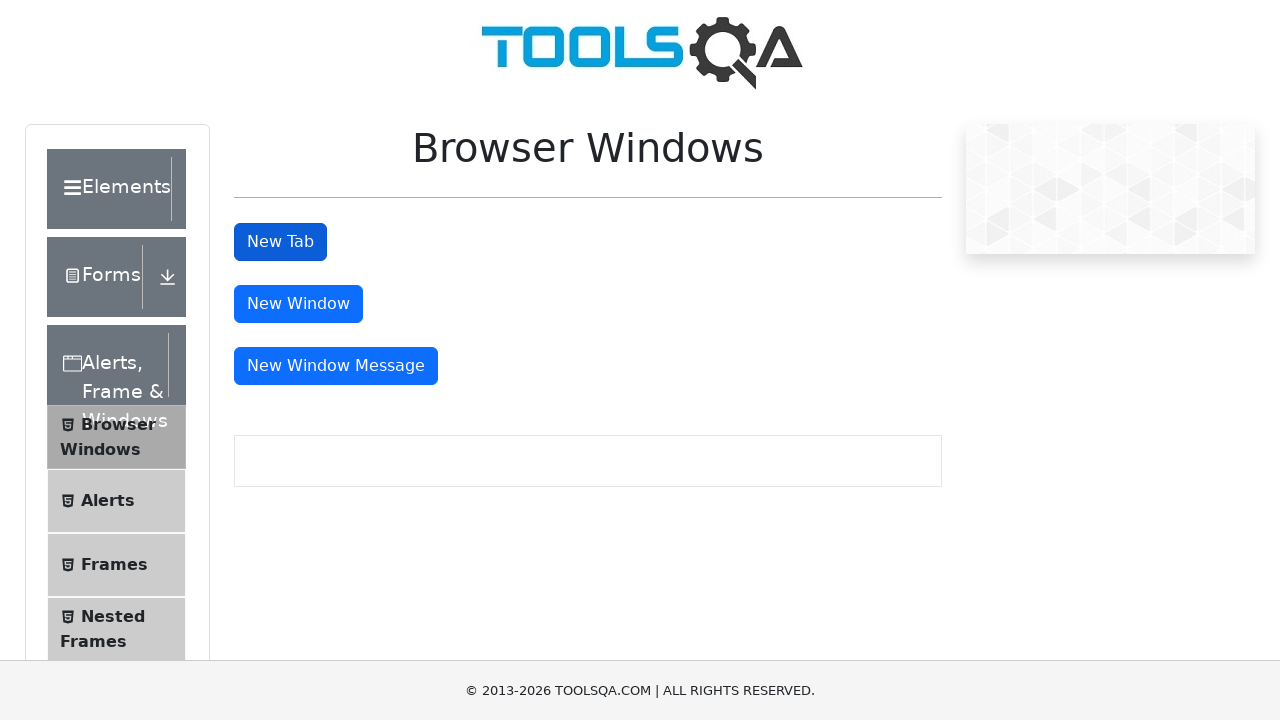

Retrieved URL of current tab: https://demoqa.com/sample
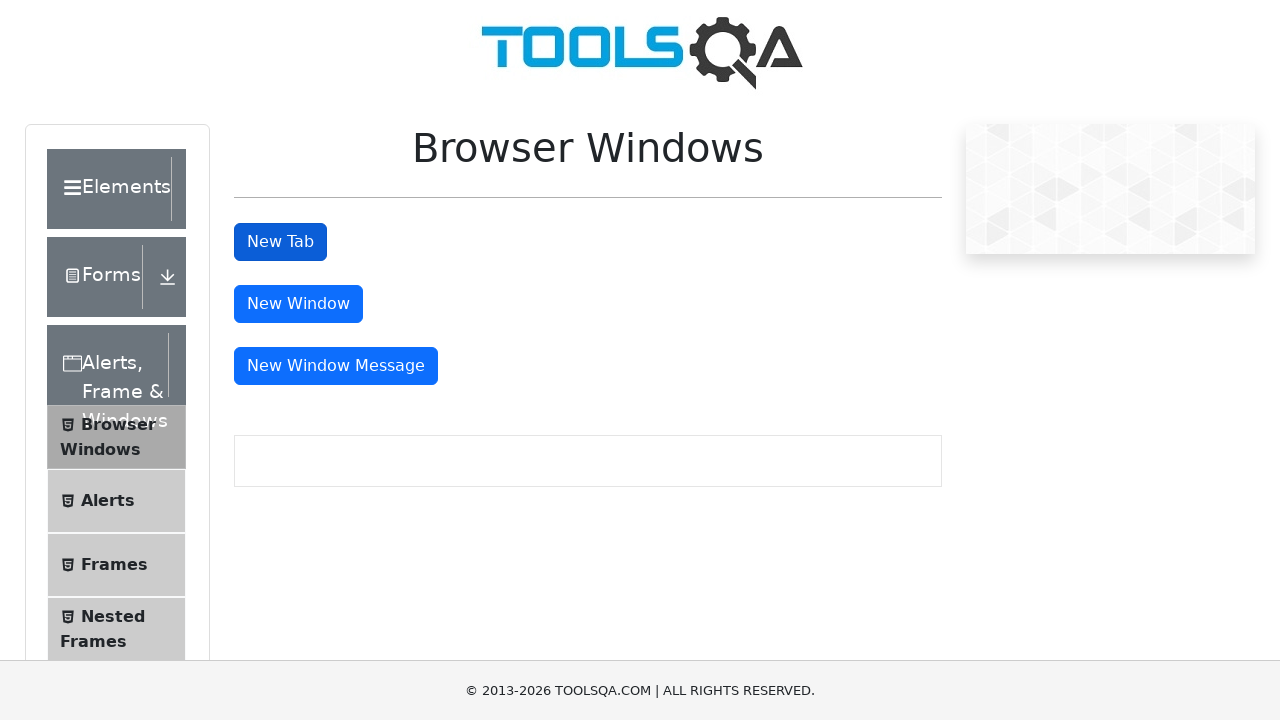

Closed the current tab
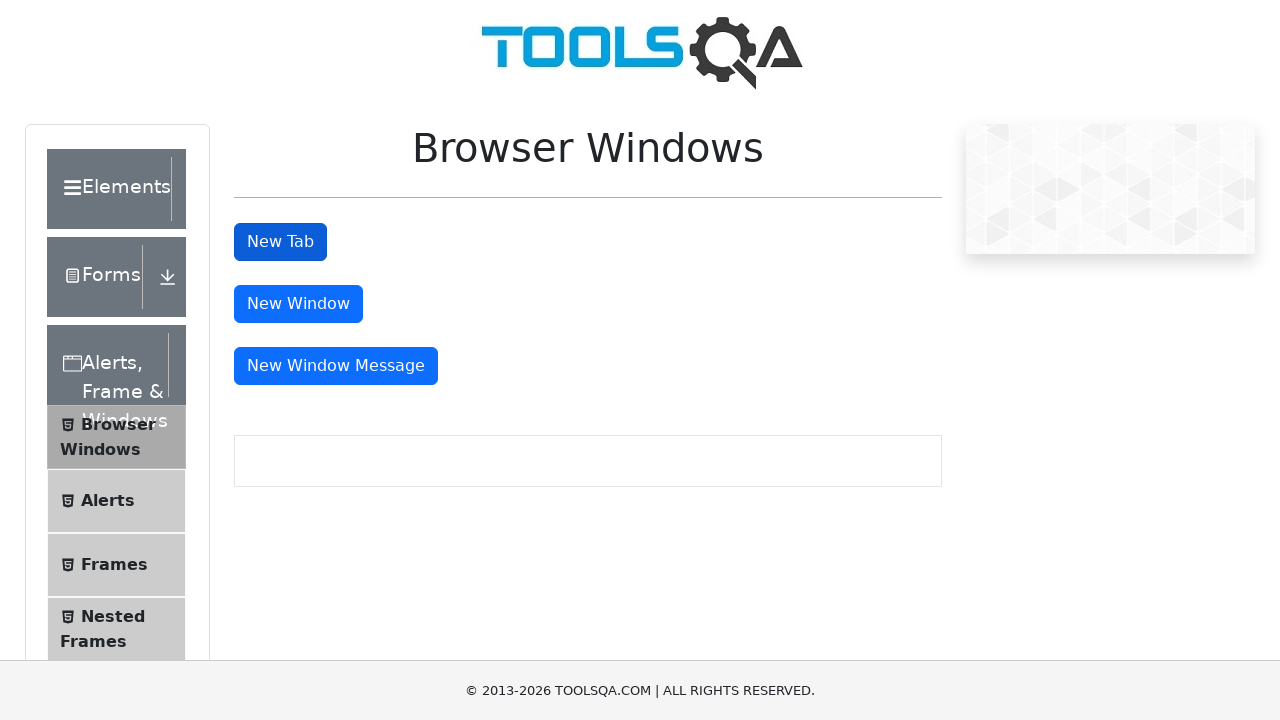

Brought new tab to front for interaction
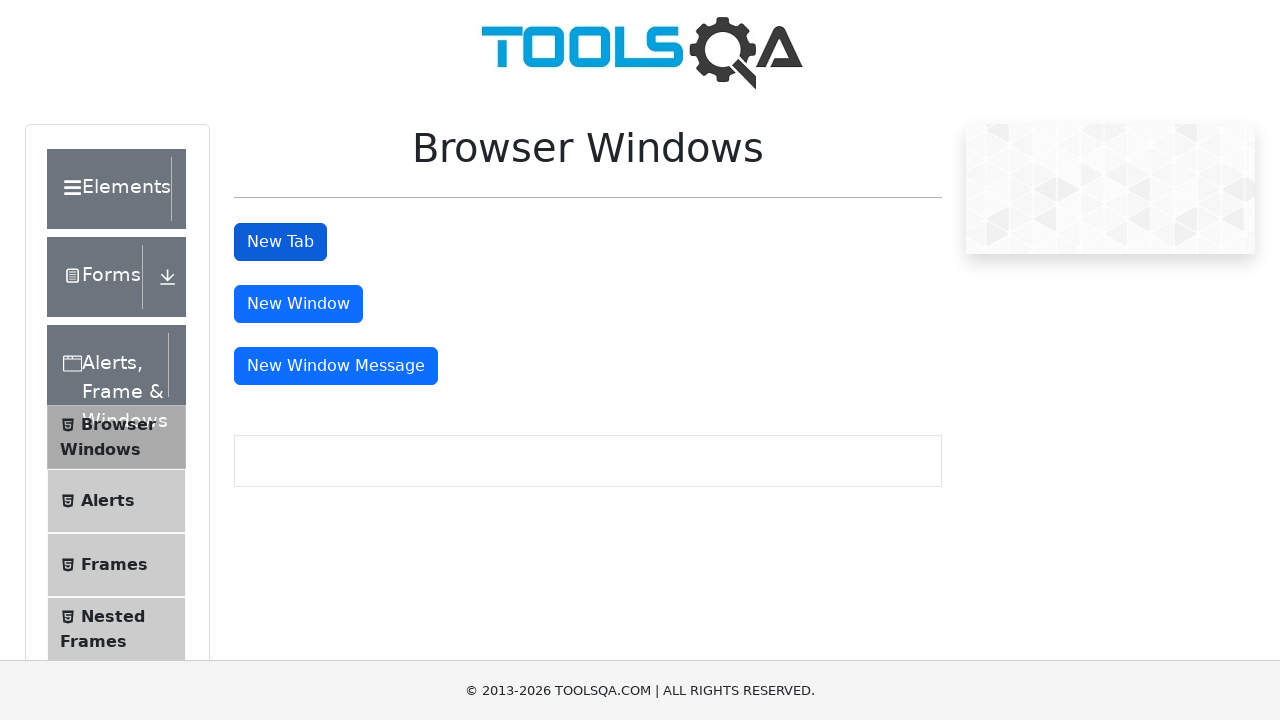

Retrieved URL of current tab: https://demoqa.com/sample
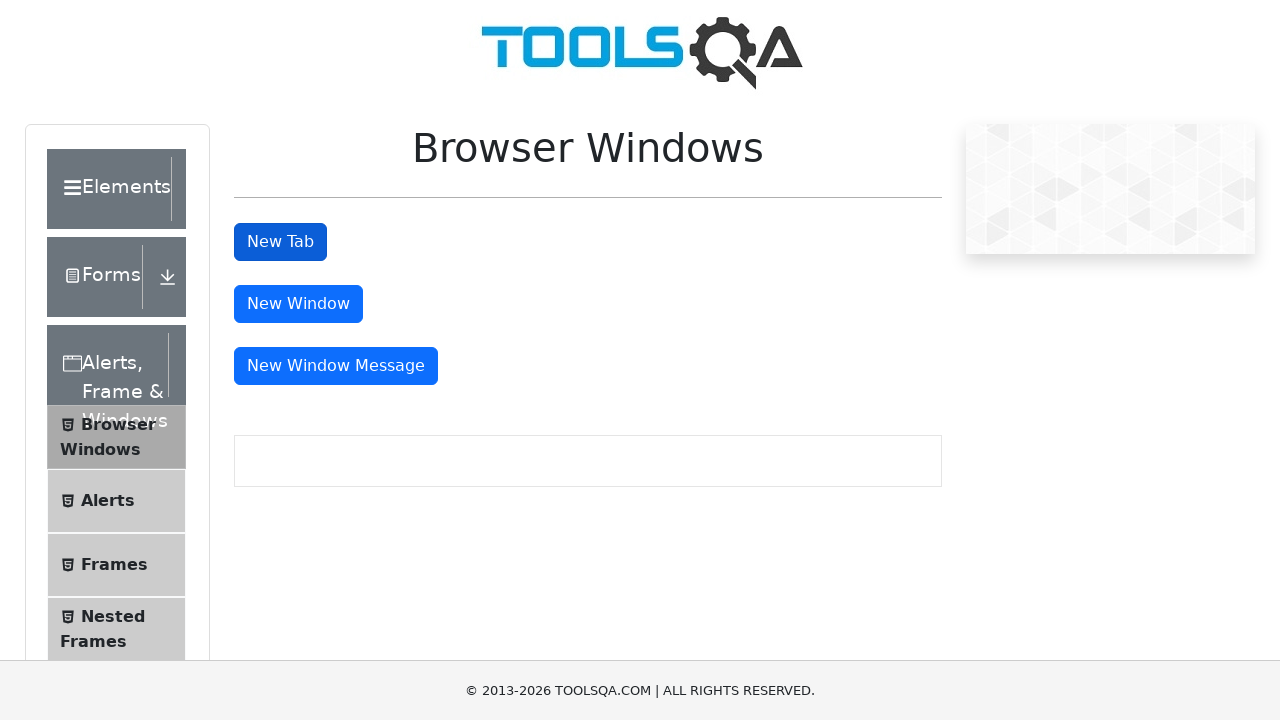

Closed the current tab
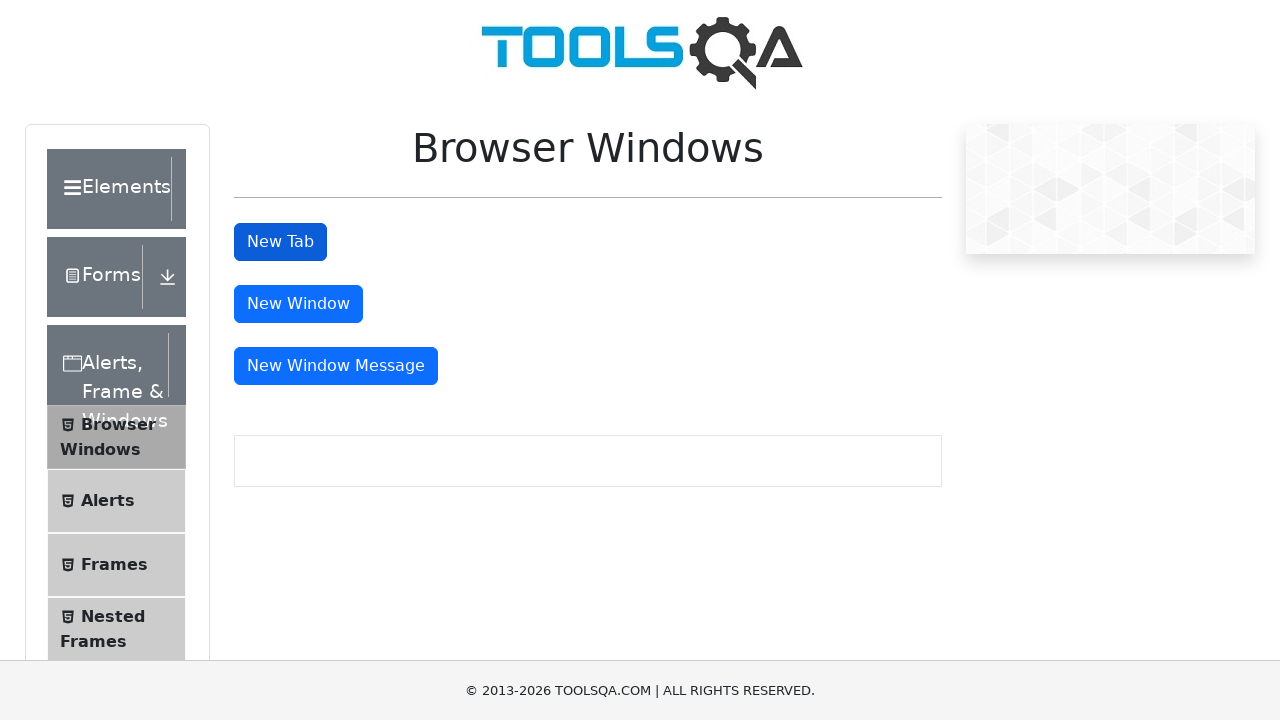

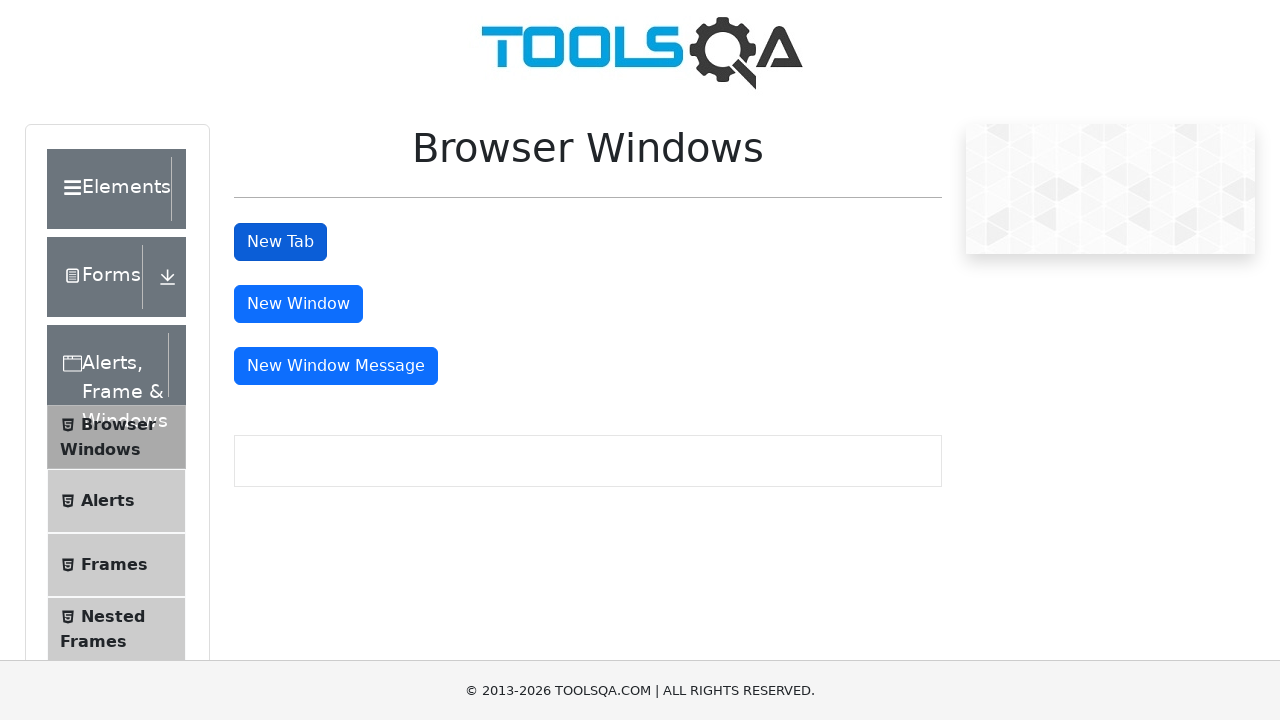